Tests prompt popup by triggering a prompt alert, entering text, and accepting it

Starting URL: https://demoqa.com/alerts

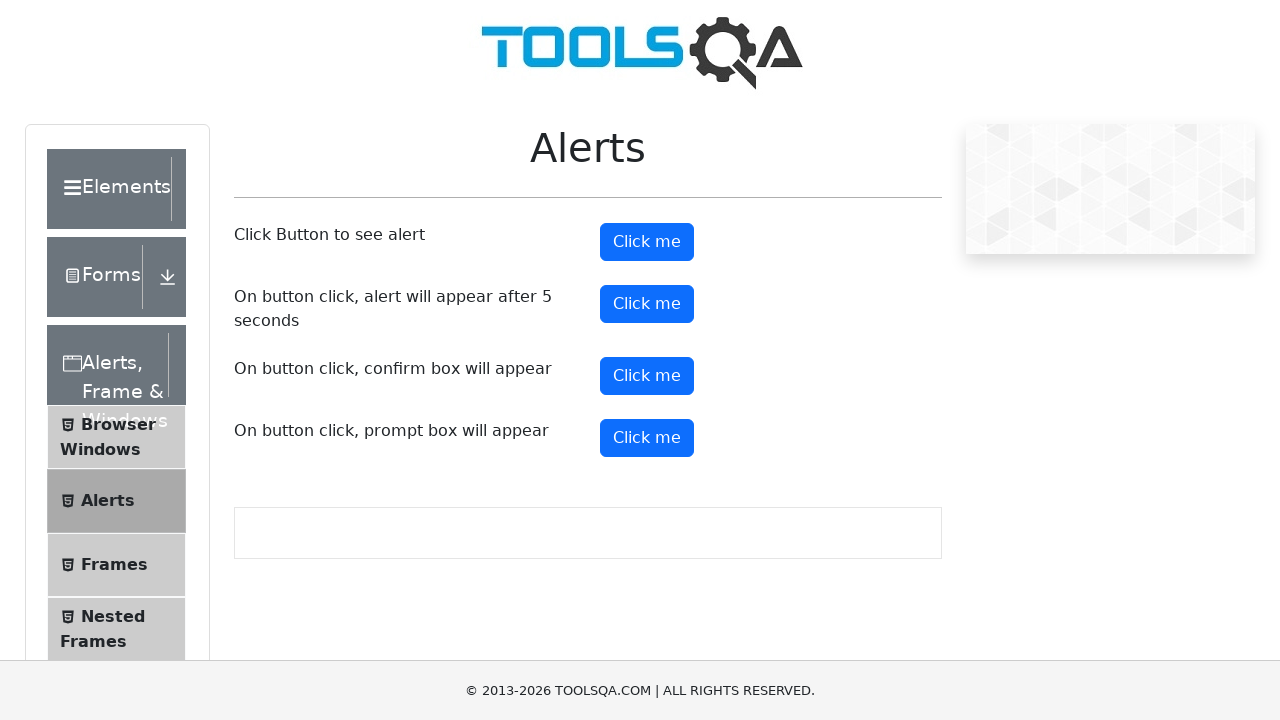

Set up dialog handler to accept prompt with text 'Aamir'
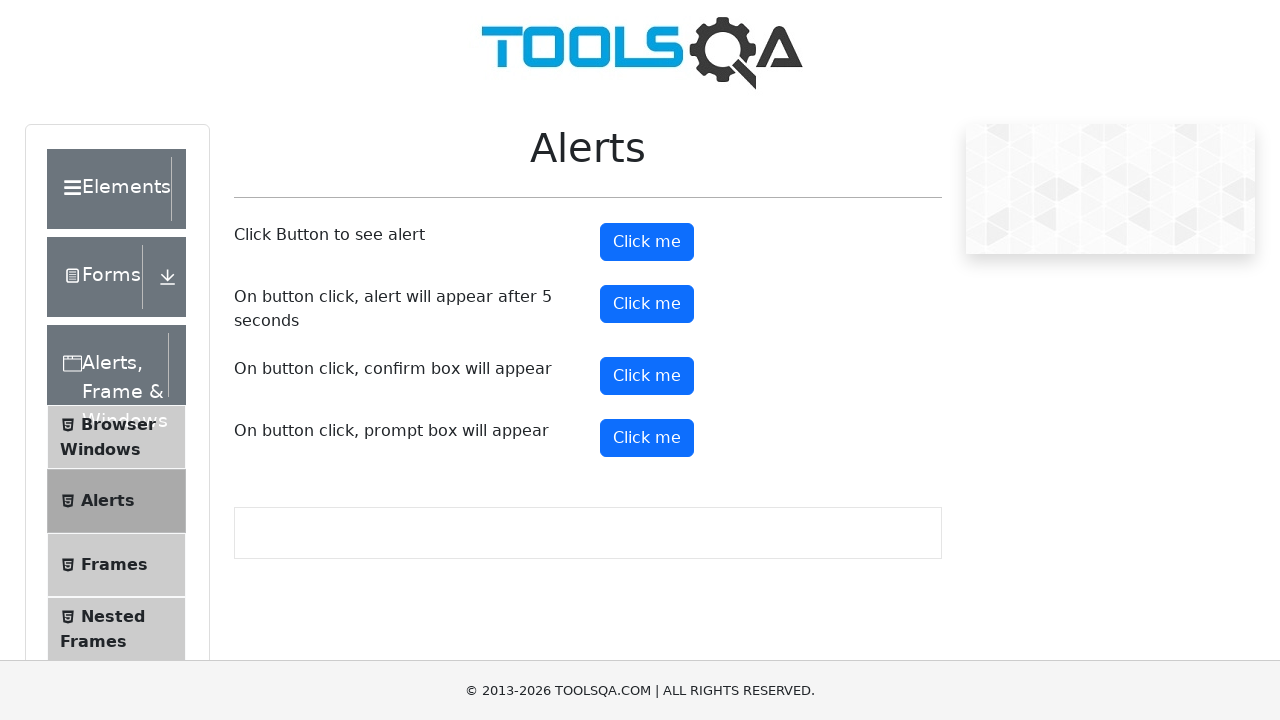

Clicked prompt button to trigger prompt alert at (647, 438) on #promtButton
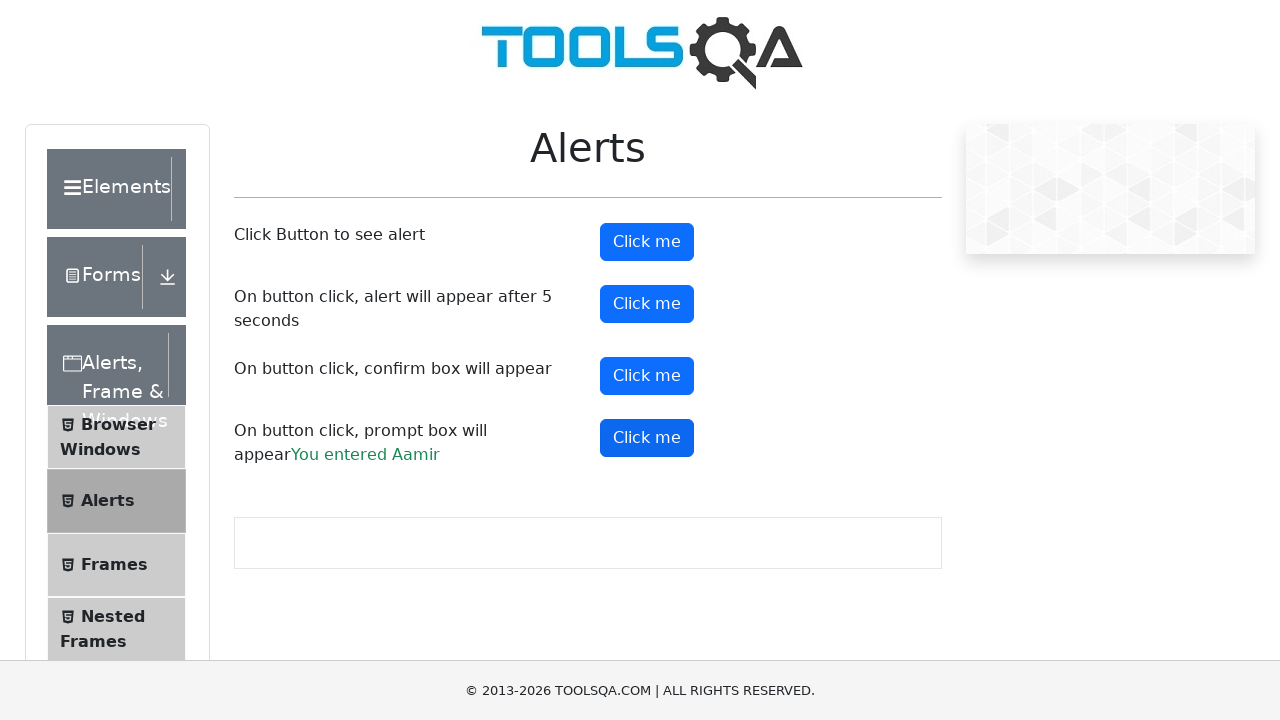

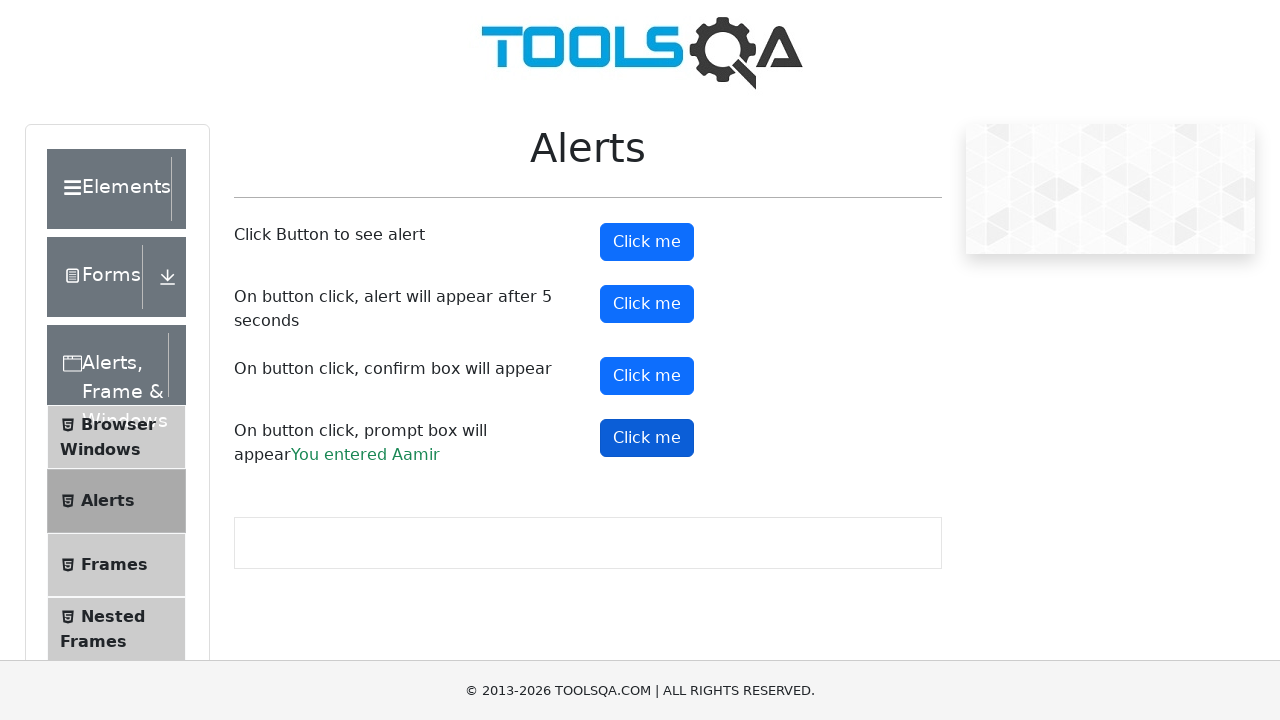